Tests finding and interacting with links on Hepsiburada homepage using link text and partial link text selectors

Starting URL: https://www.hepsiburada.com/

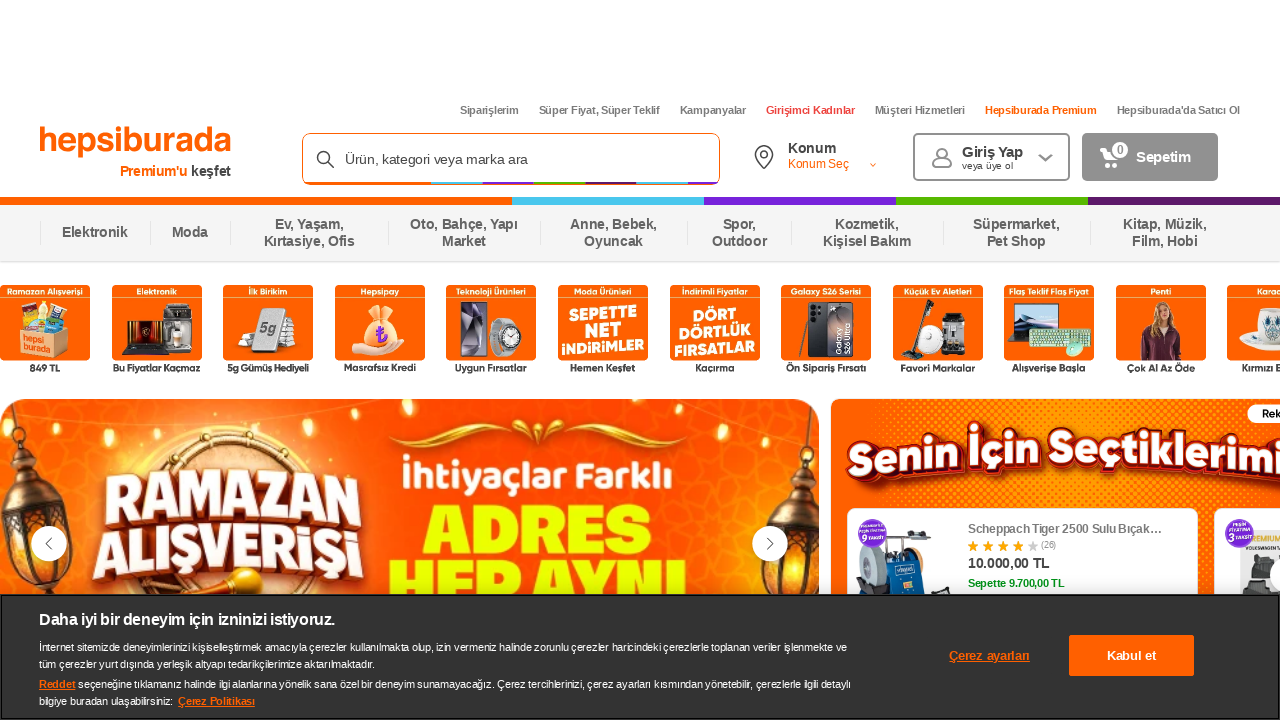

Located link with exact text 'Siparişlerim'
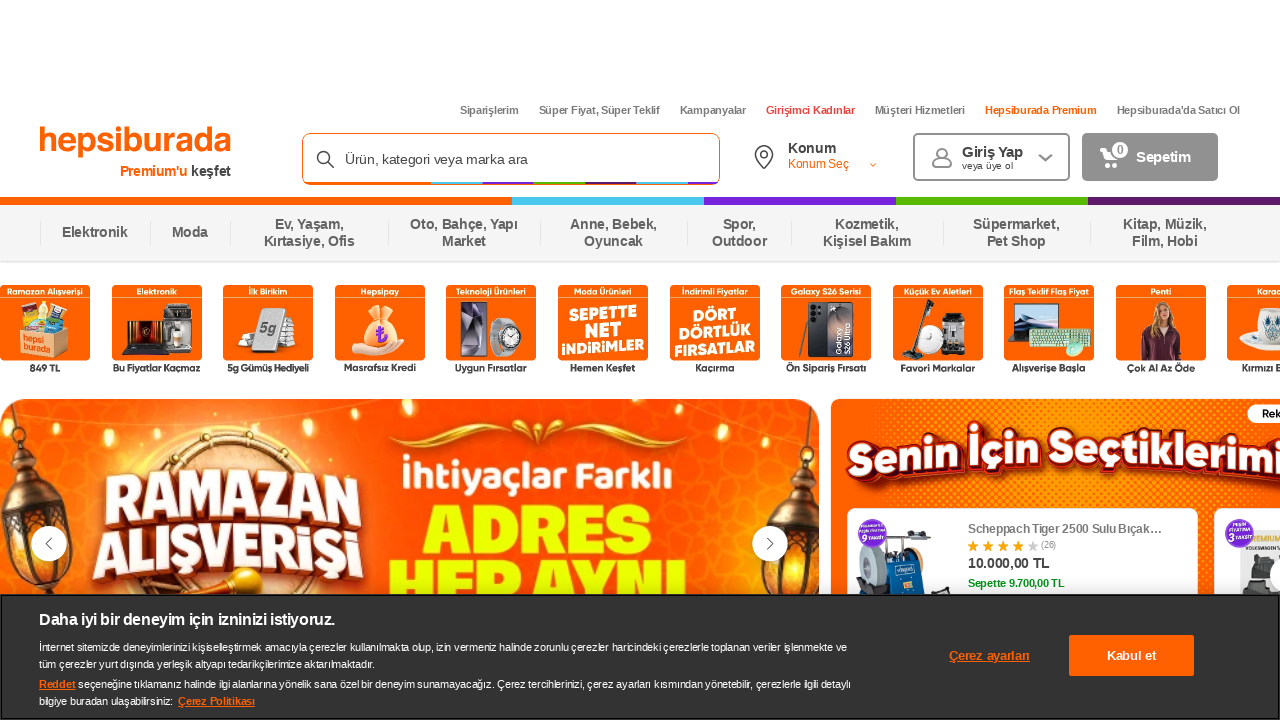

Retrieved inner text of the 'Siparişlerim' link
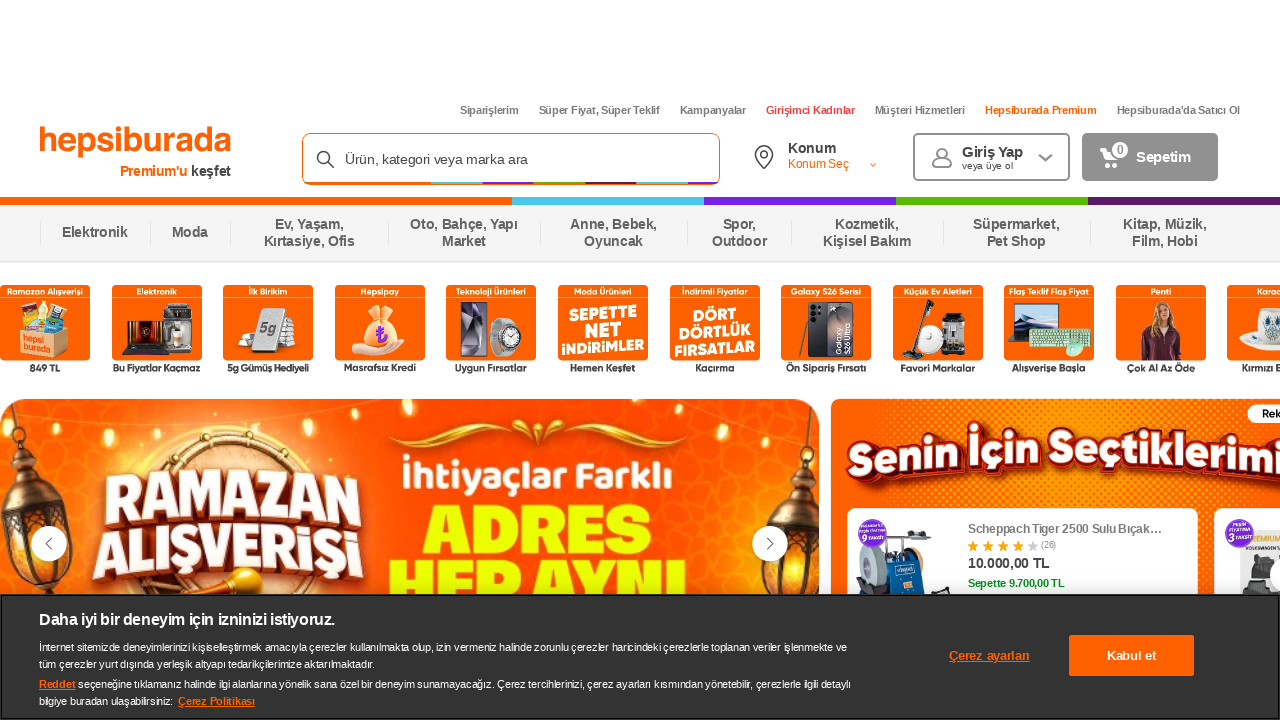

Retrieved href attribute of the link
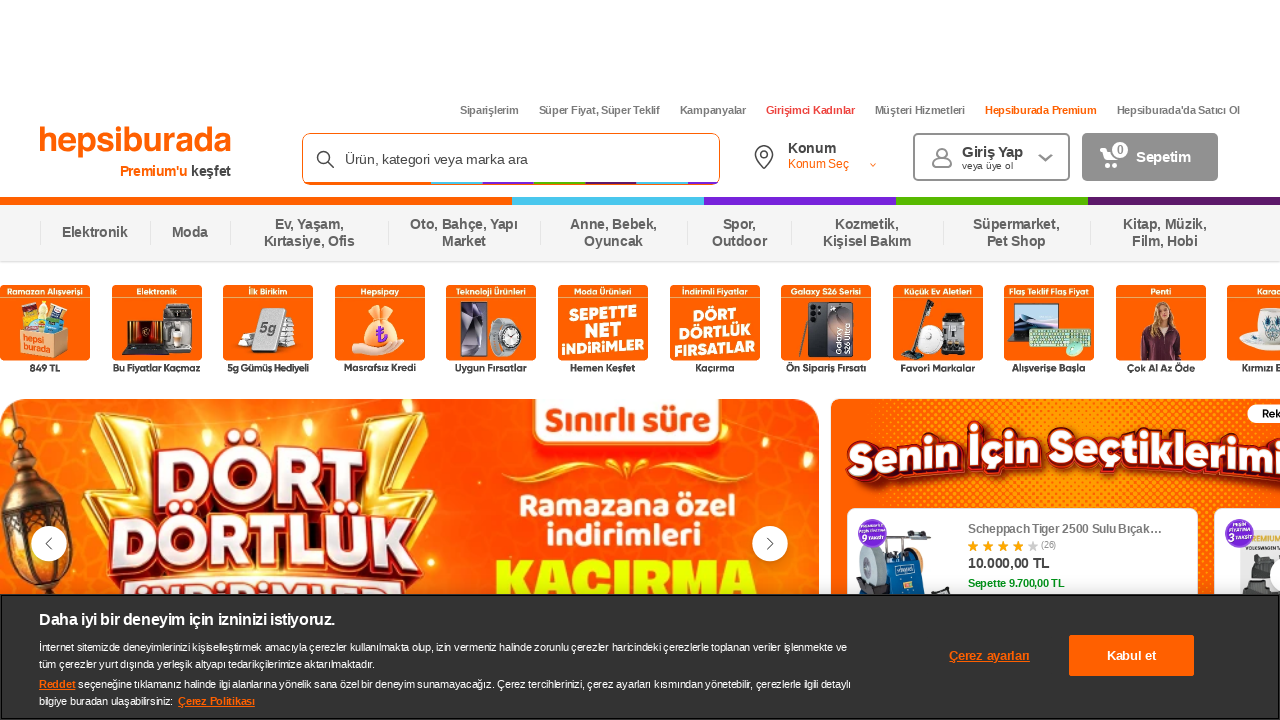

Retrieved title attribute of the link
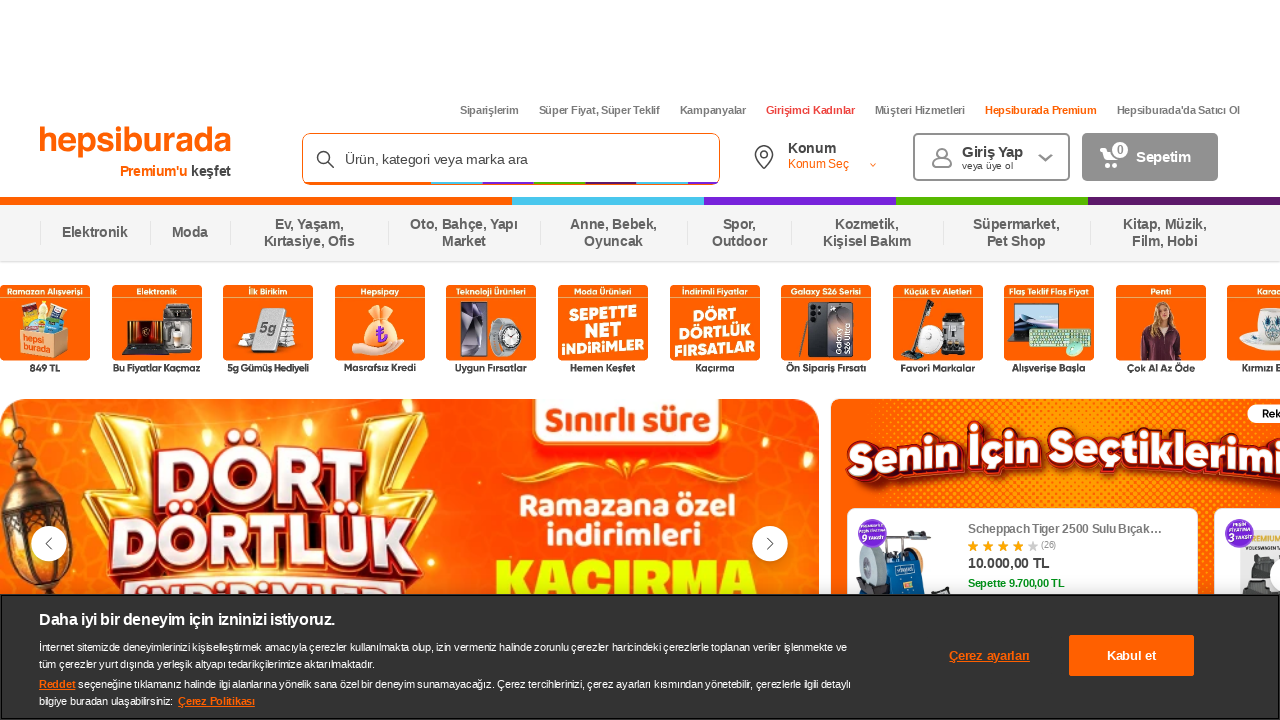

Retrieved rel attribute of the link
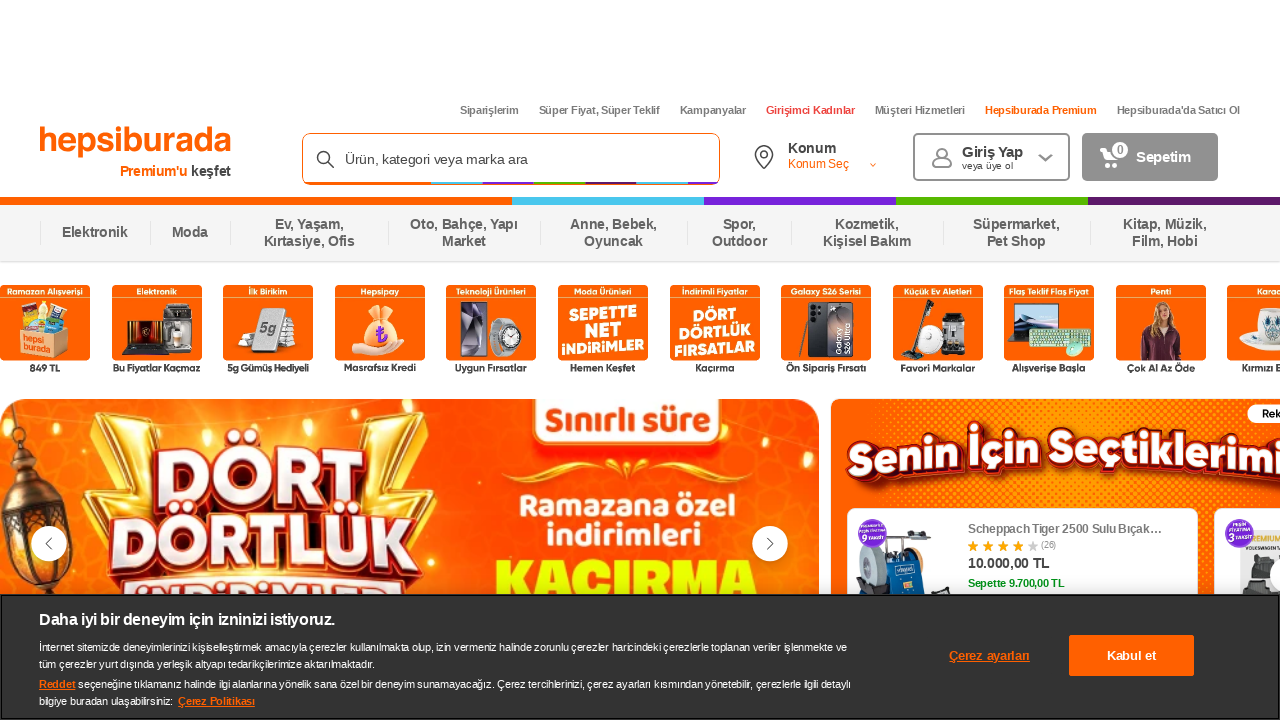

Located link with partial text 'Süper Fiyat'
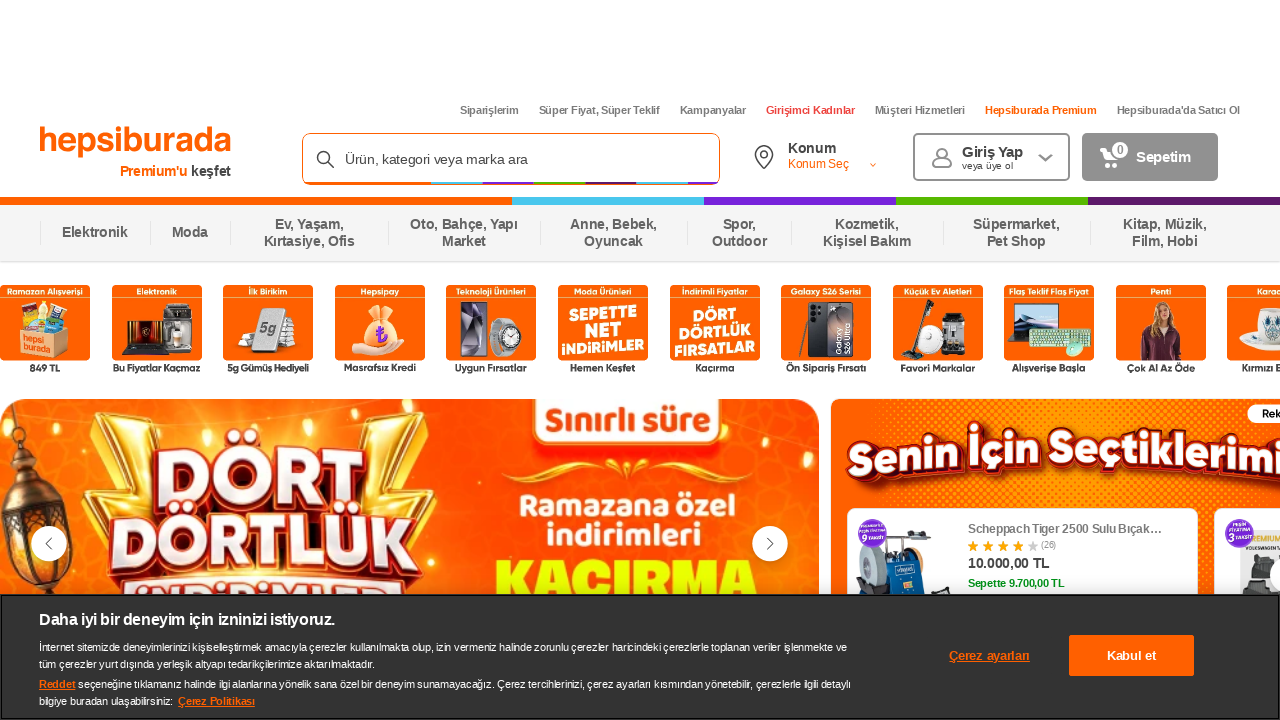

Retrieved inner text of the 'Süper Fiyat' link
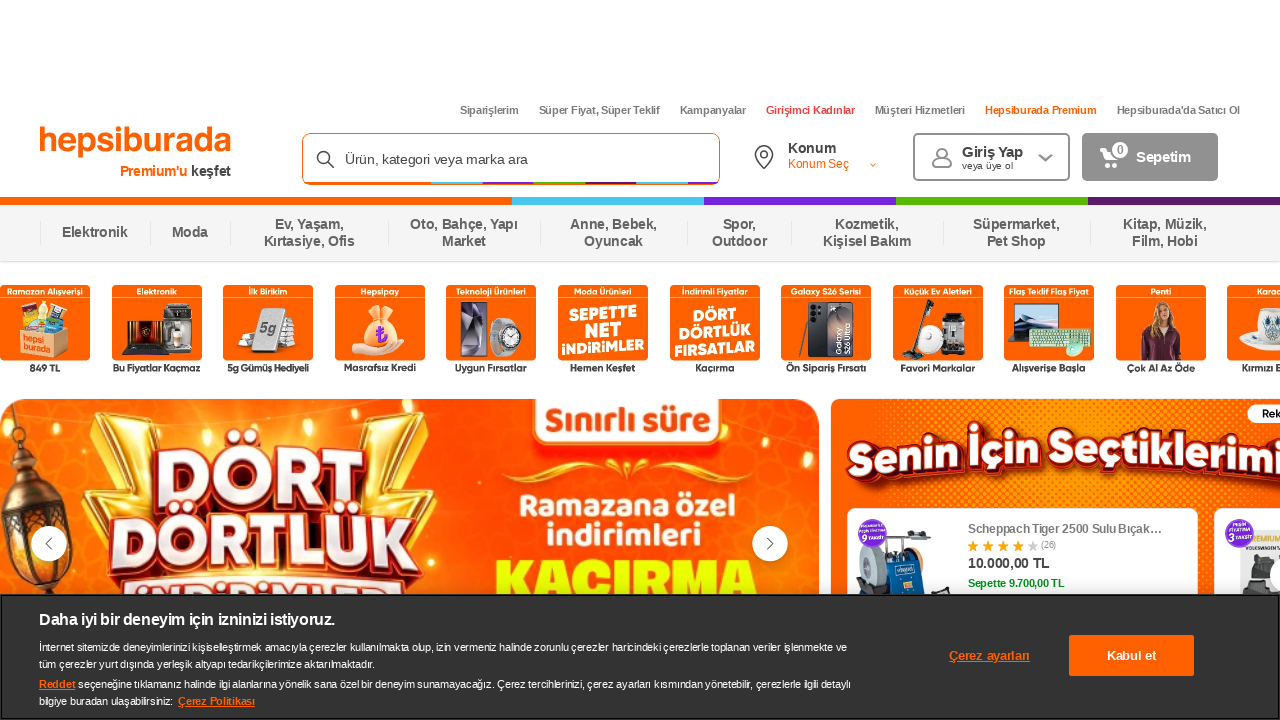

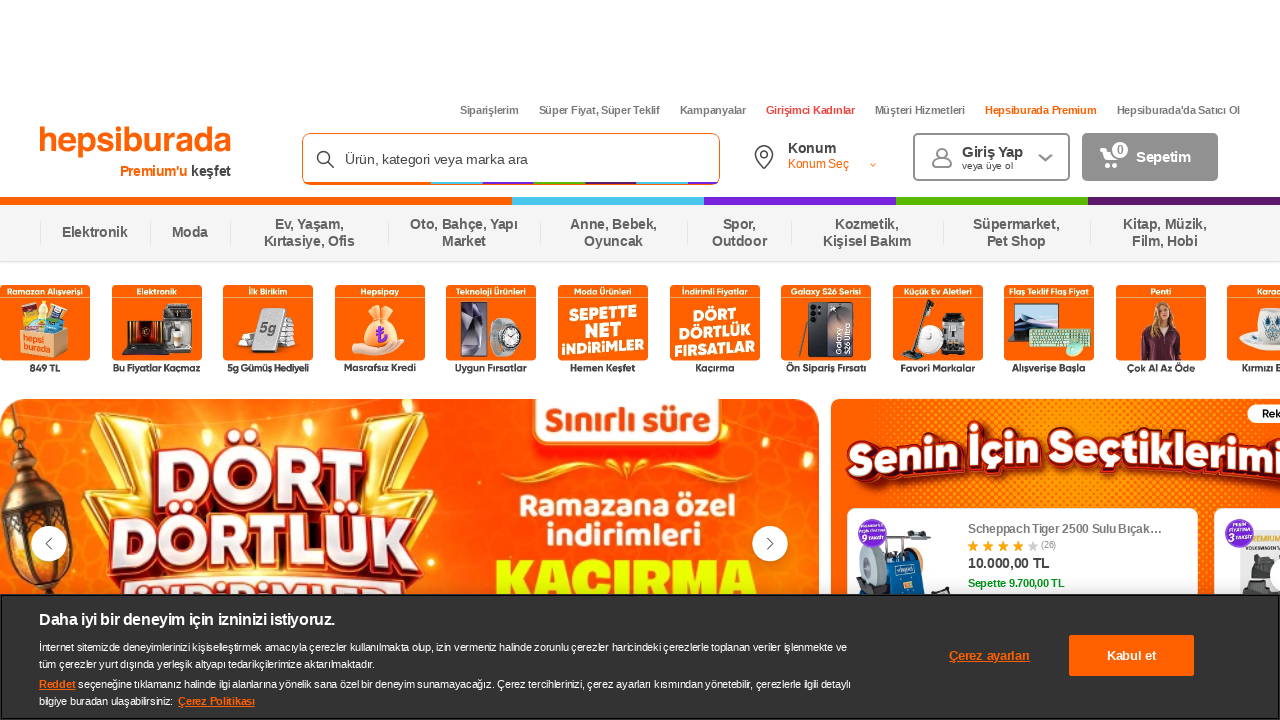